Tests JavaScript Prompt dialog handling by clicking a button that triggers a prompt, entering text, and accepting it

Starting URL: https://the-internet.herokuapp.com/javascript_alerts

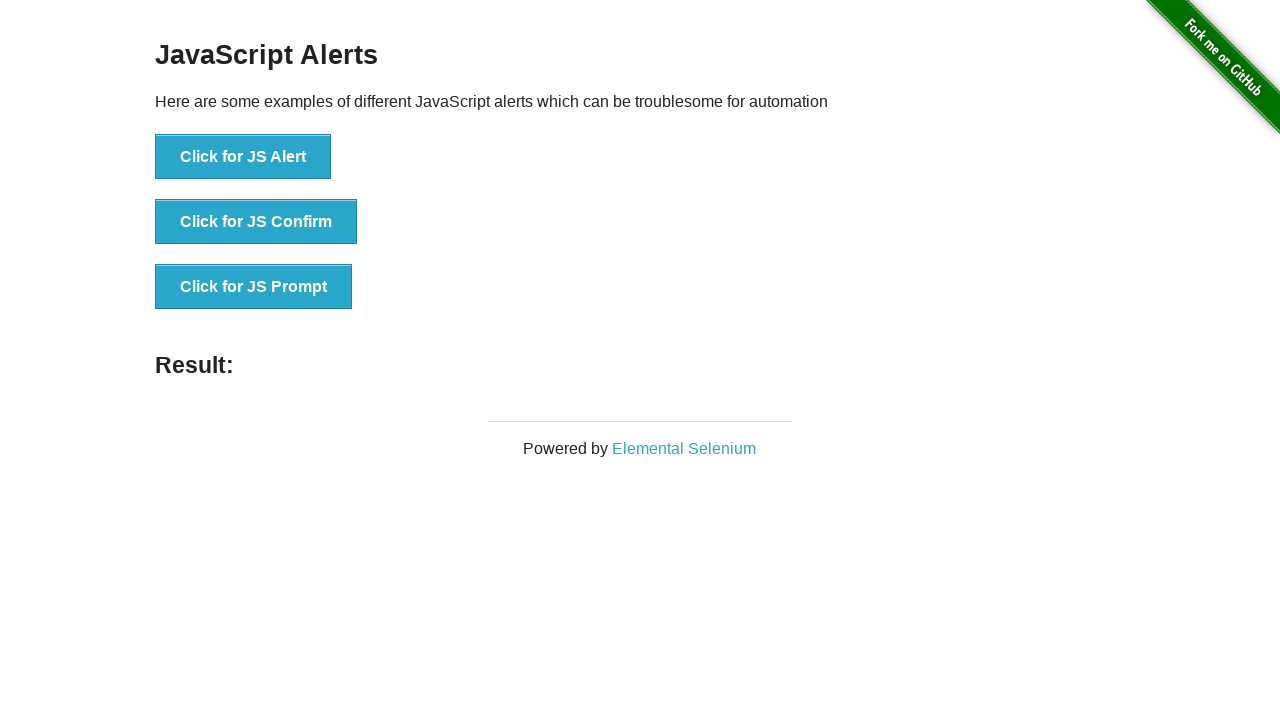

Set up dialog handler to accept prompt with text 'Hello Playwright Test'
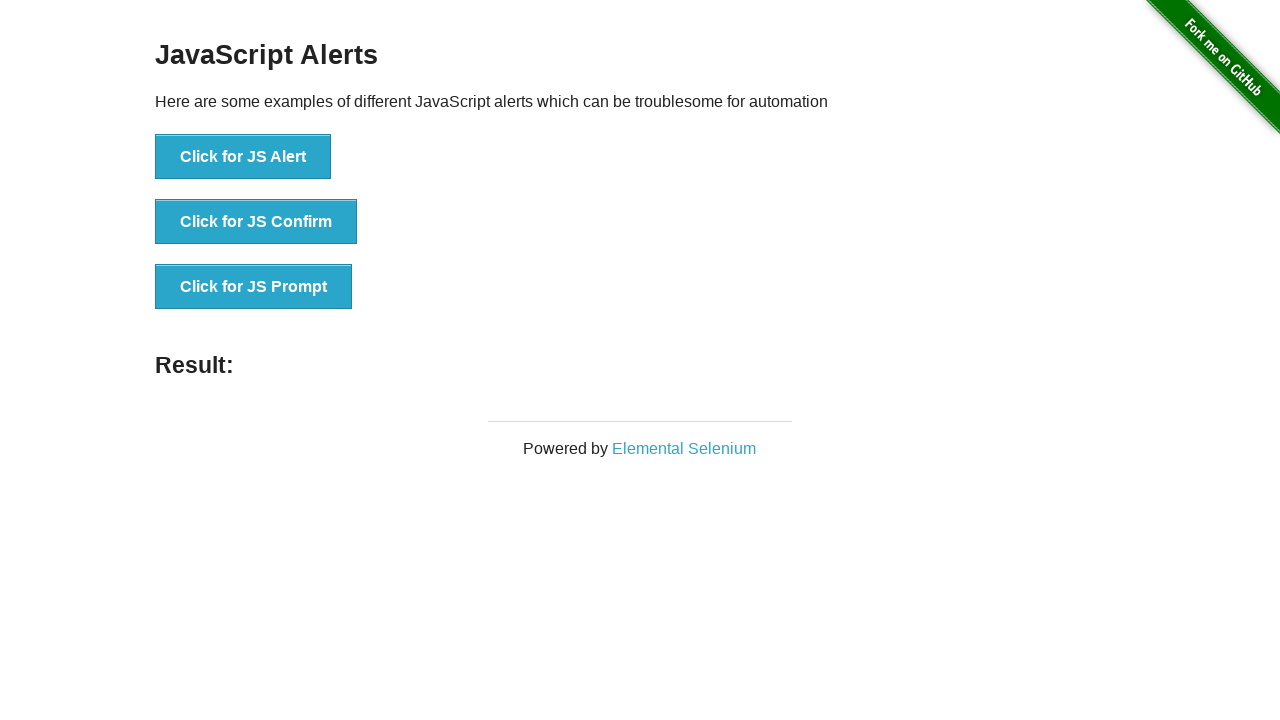

Clicked button to trigger JavaScript prompt dialog at (254, 287) on xpath=//button[@onclick='jsPrompt()']
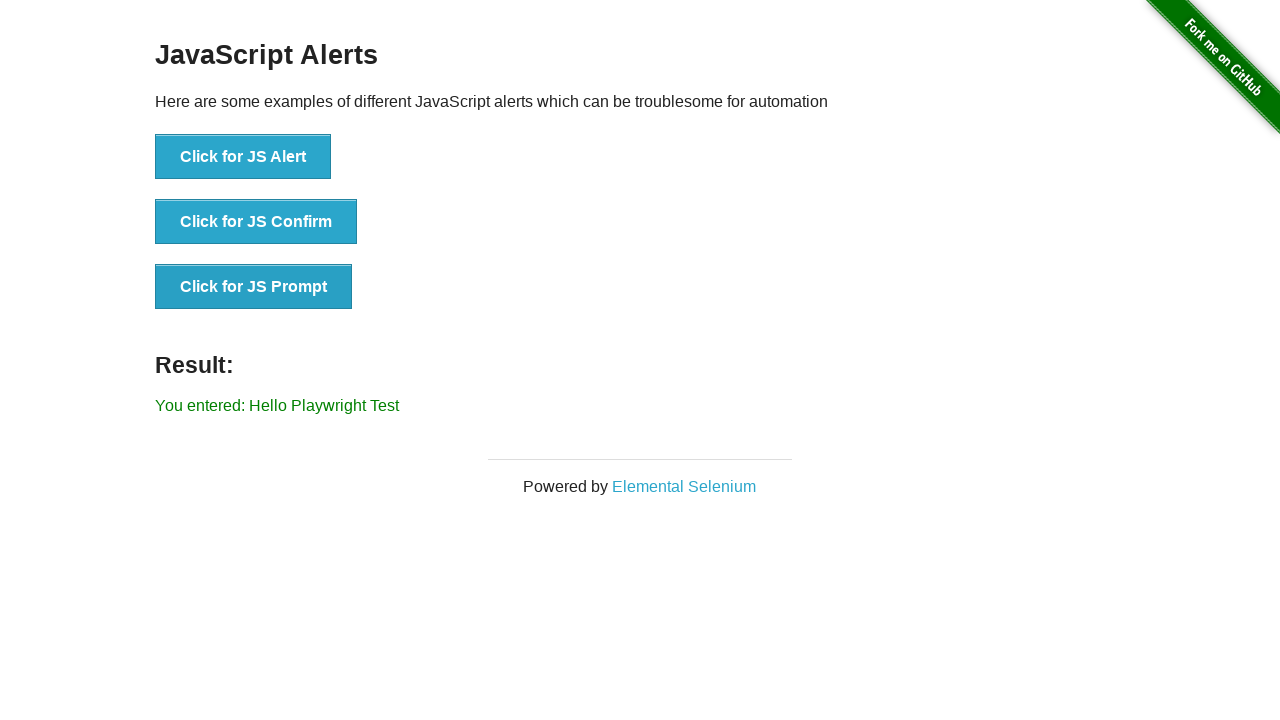

Prompt dialog was accepted and result displayed on page
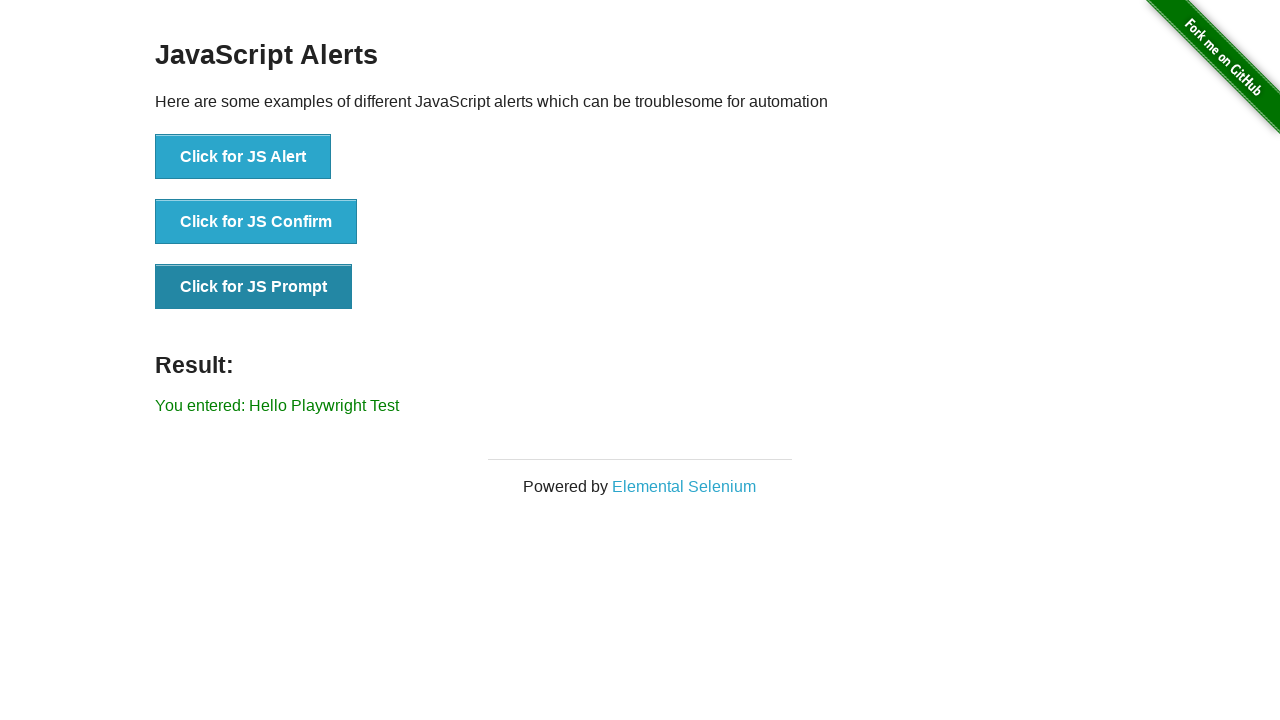

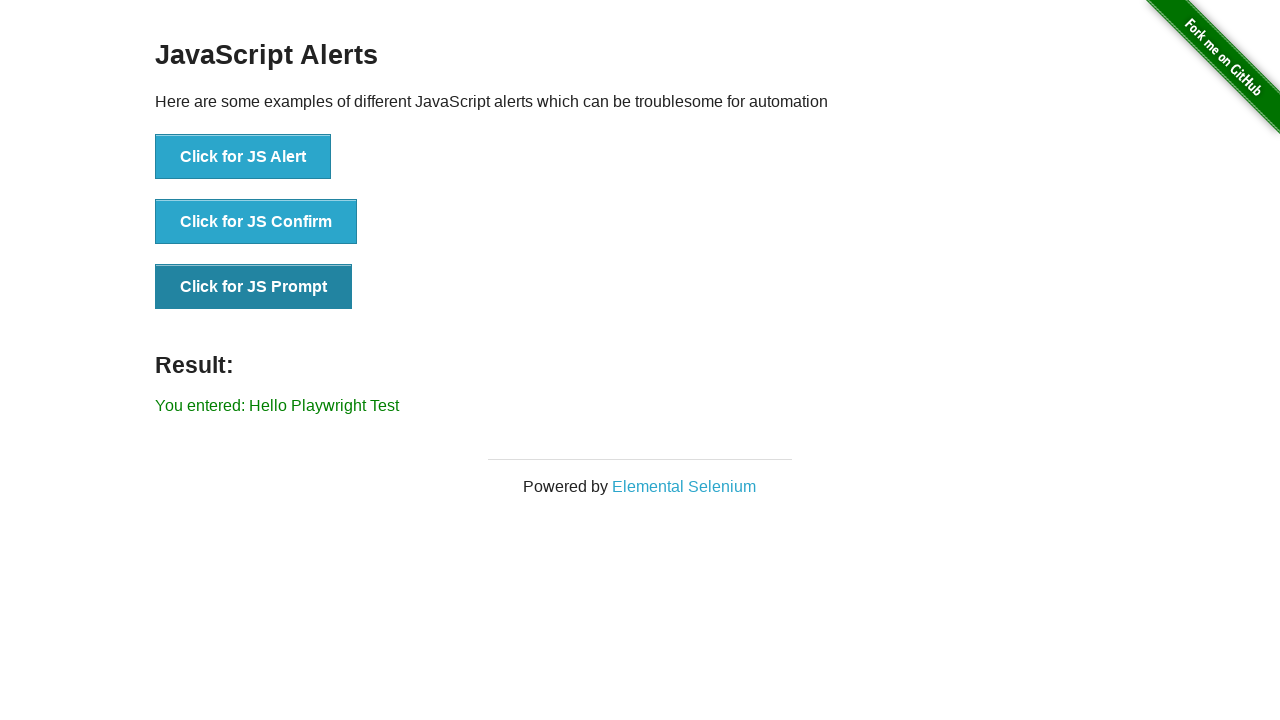